Tests dynamic loading where an element is initially hidden and becomes visible after clicking a start button, verifying "Hello World!" text appears

Starting URL: http://the-internet.herokuapp.com/dynamic_loading/1

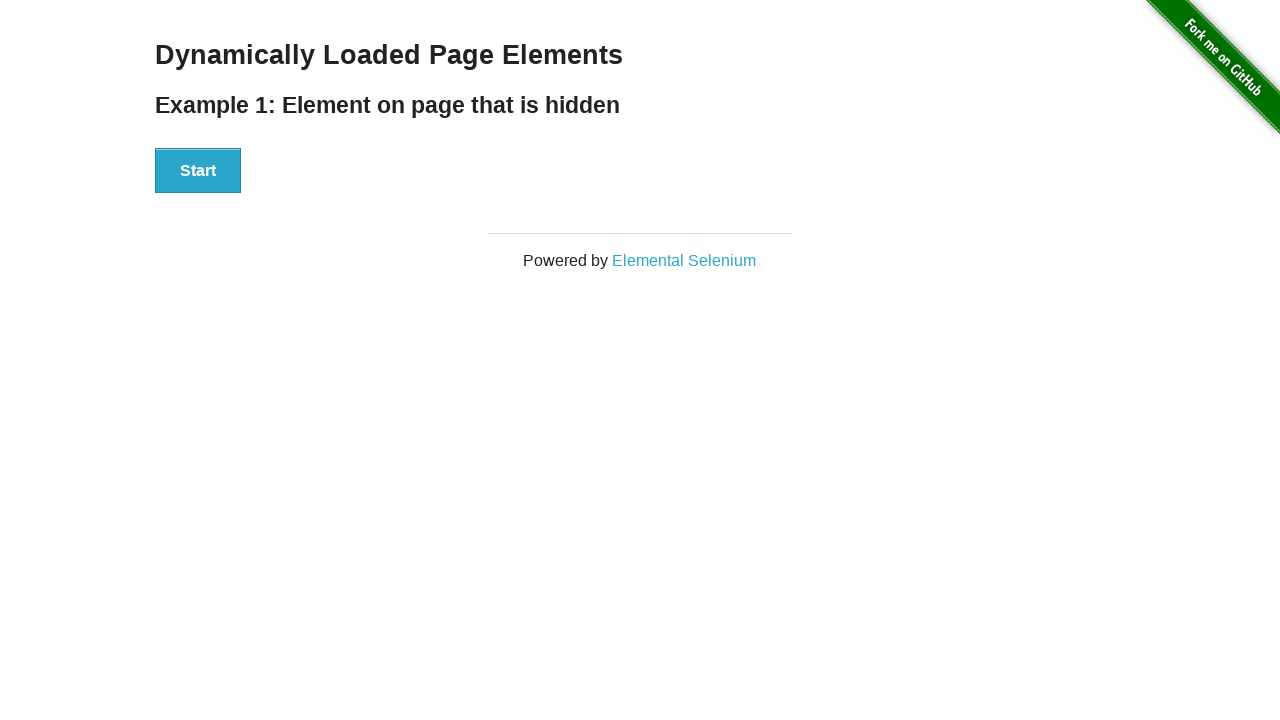

Clicked the start button to trigger dynamic loading at (198, 171) on xpath=//div[@id='start']/button
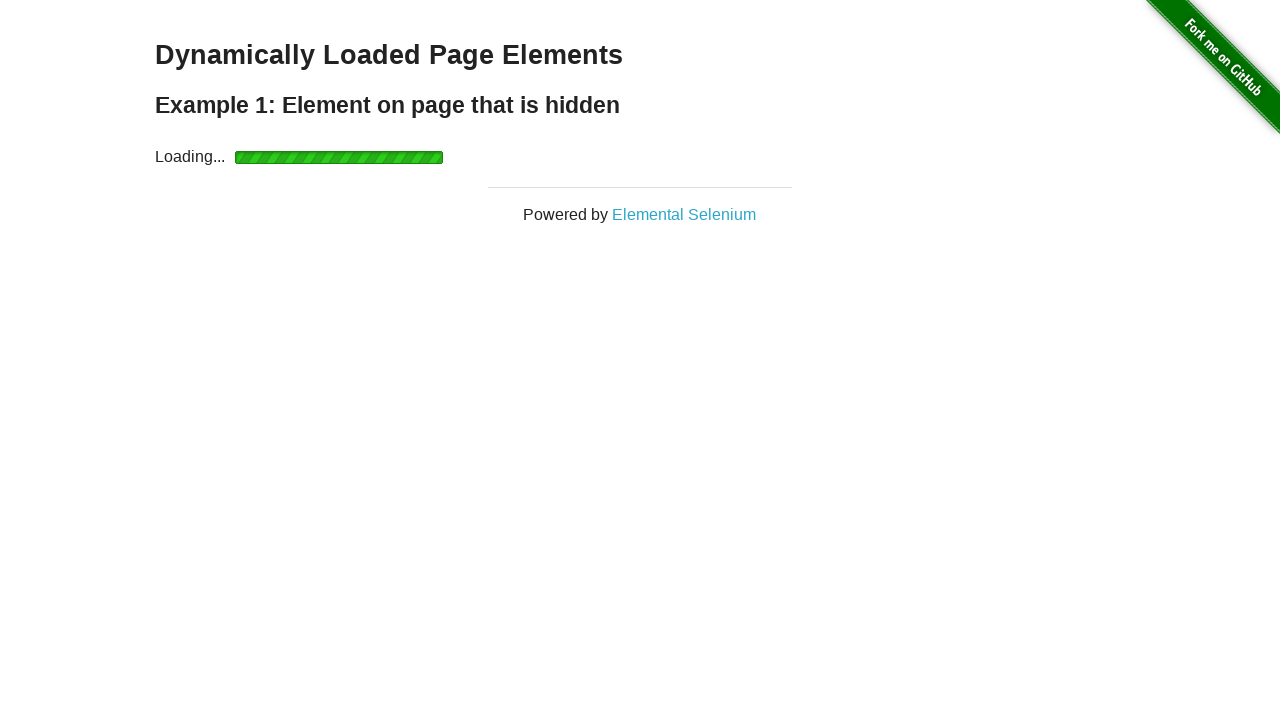

Waited for the finish element to become visible
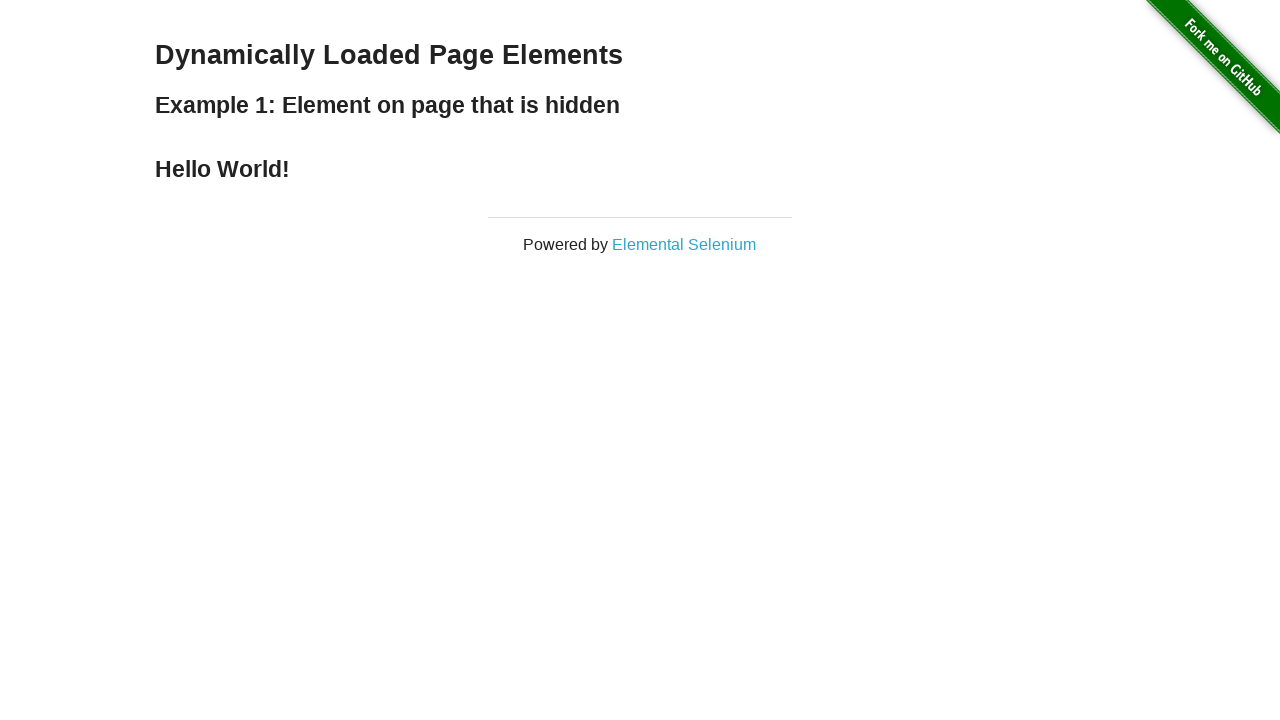

Verified that 'Hello World!' text appears in the finish element
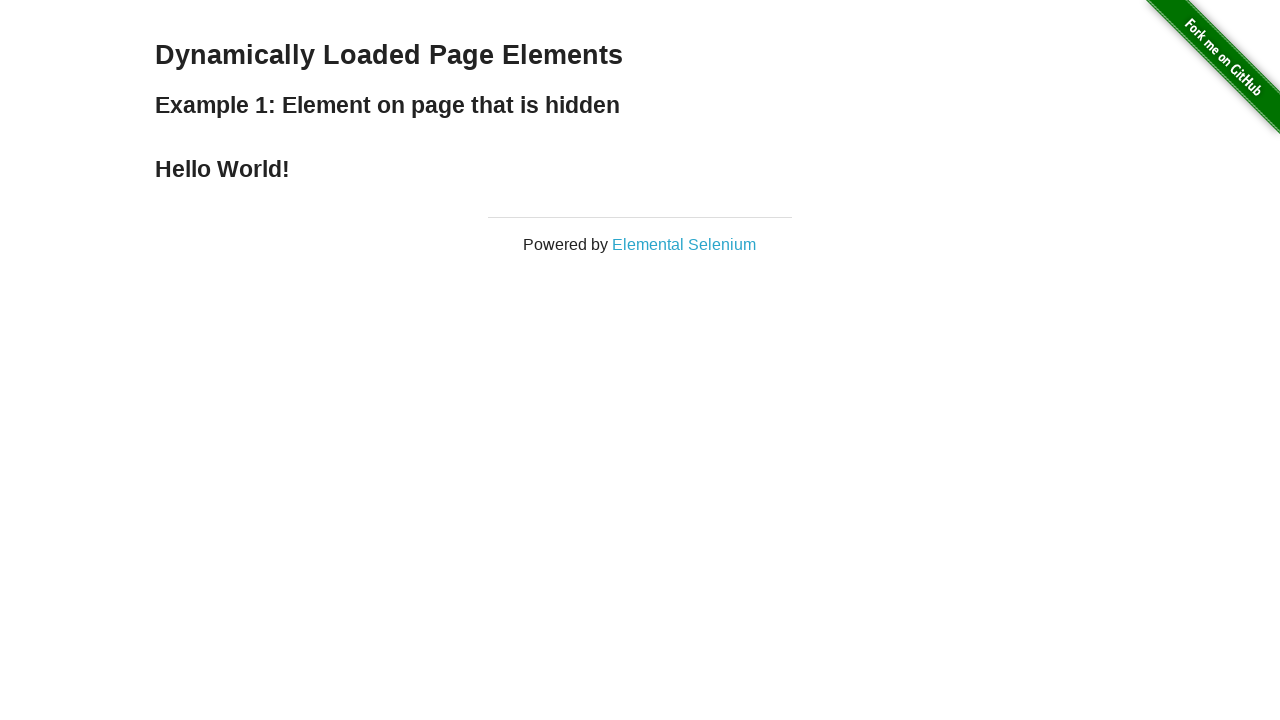

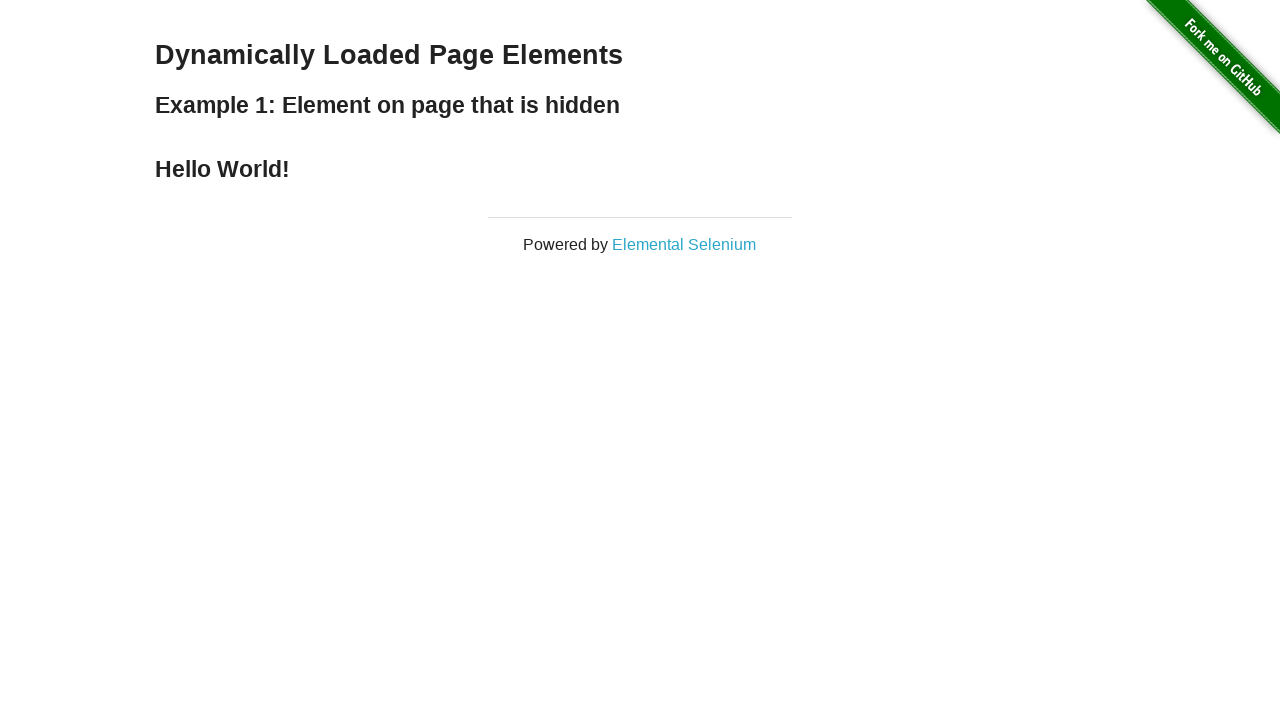